Tests drag and drop functionality on jQuery UI demo page by dragging an element onto a droppable target

Starting URL: http://jqueryui.com/droppable

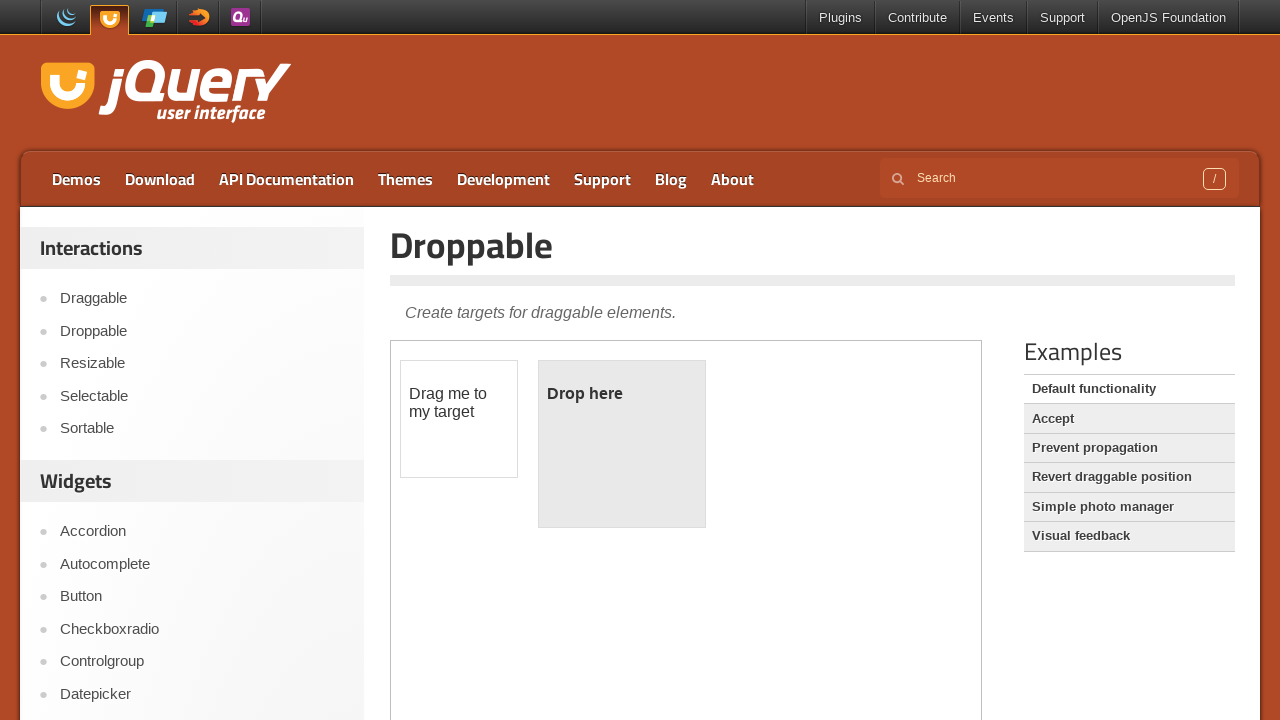

Located the demo iframe
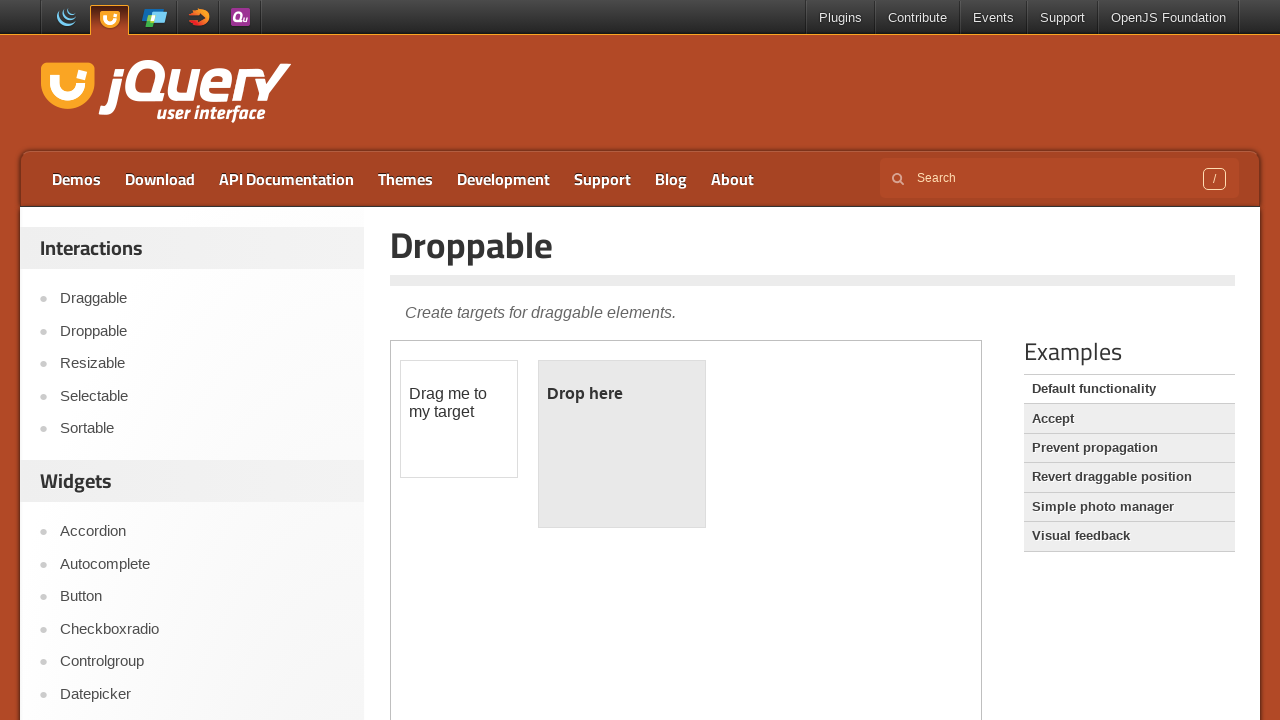

Dragged draggable element onto droppable target at (622, 444)
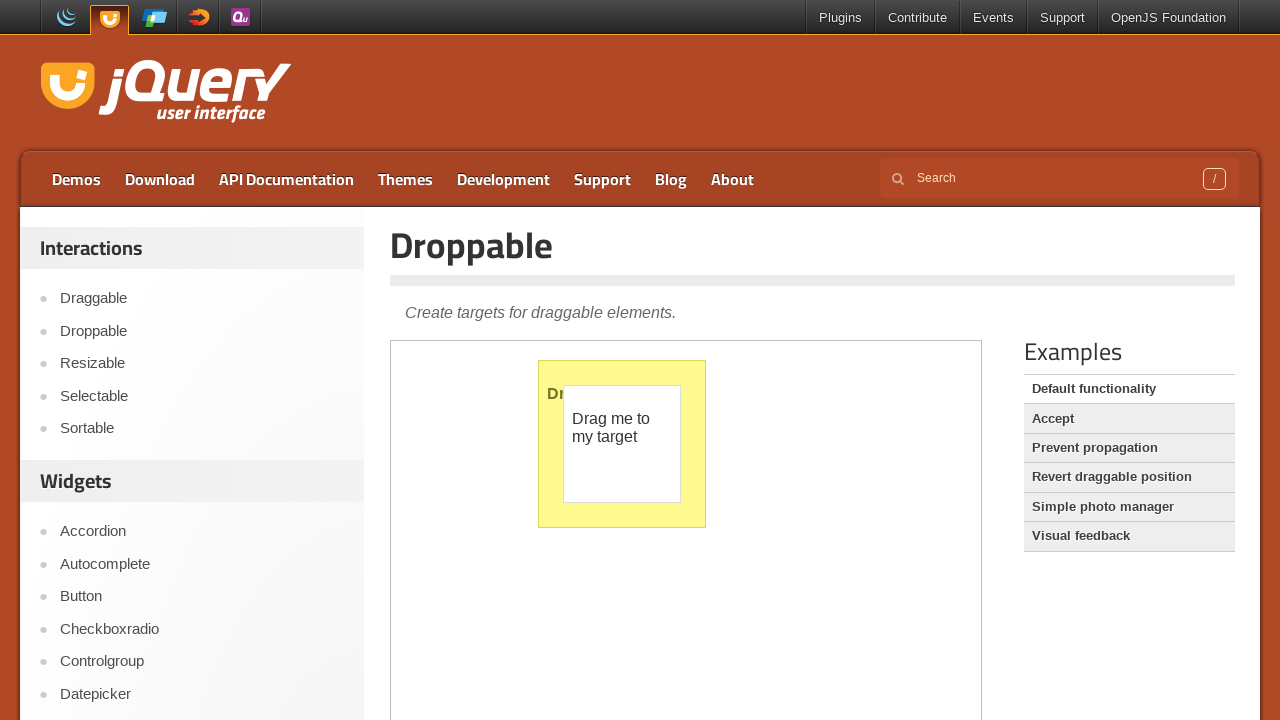

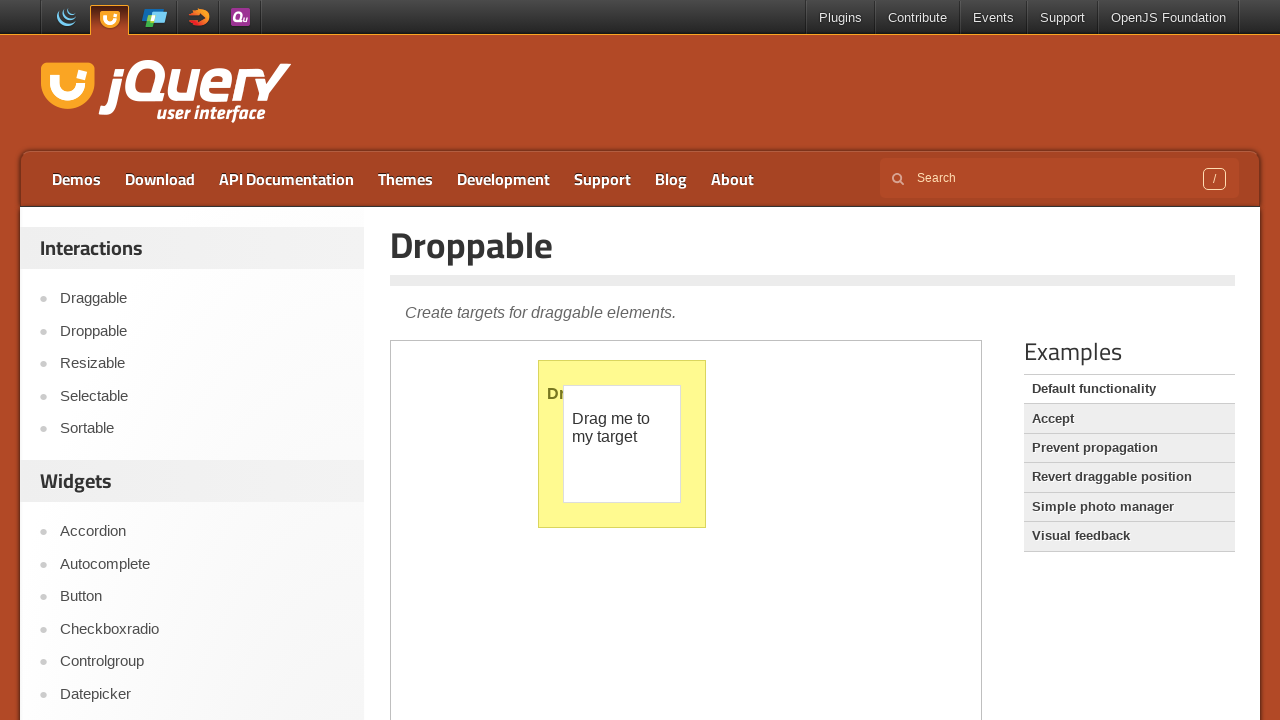